Tests a calculator application by entering two numbers and verifying the calculation result appears

Starting URL: https://juliemr.github.io/protractor-demo/

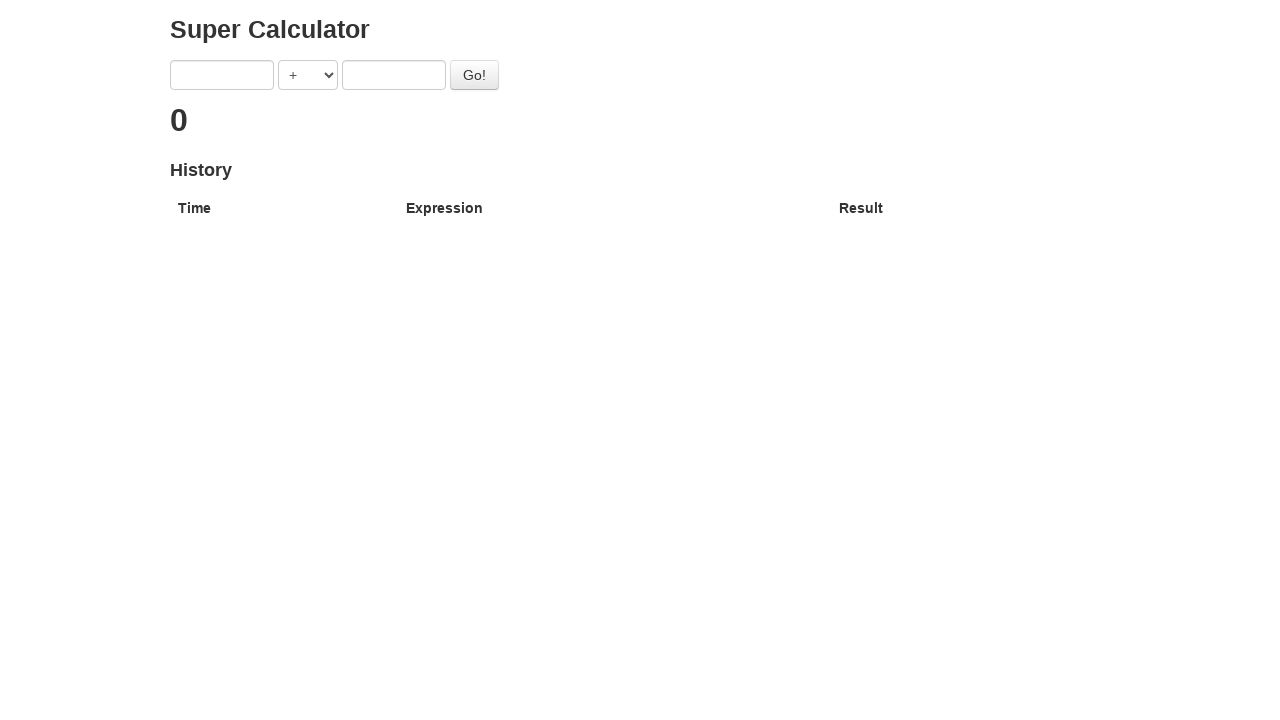

Entered first number '5' into calculator on input[ng-model*='first']
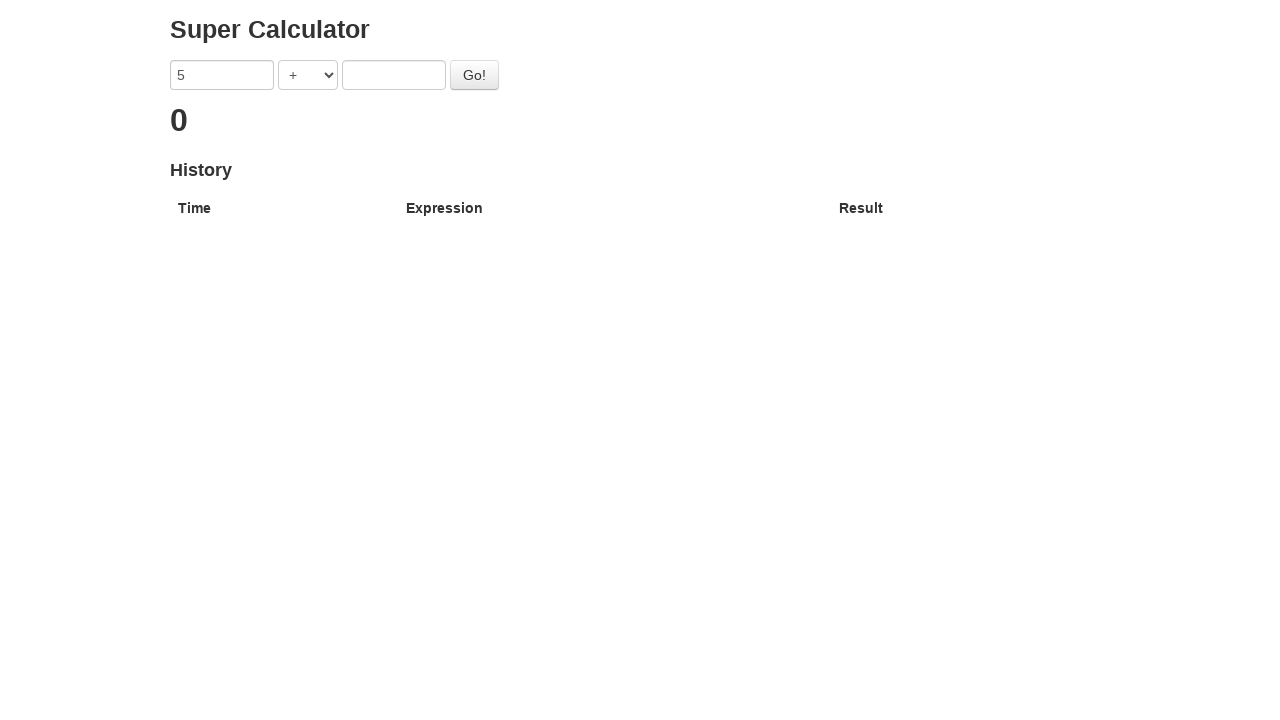

Entered second number '5' into calculator on input[ng-model*='second']
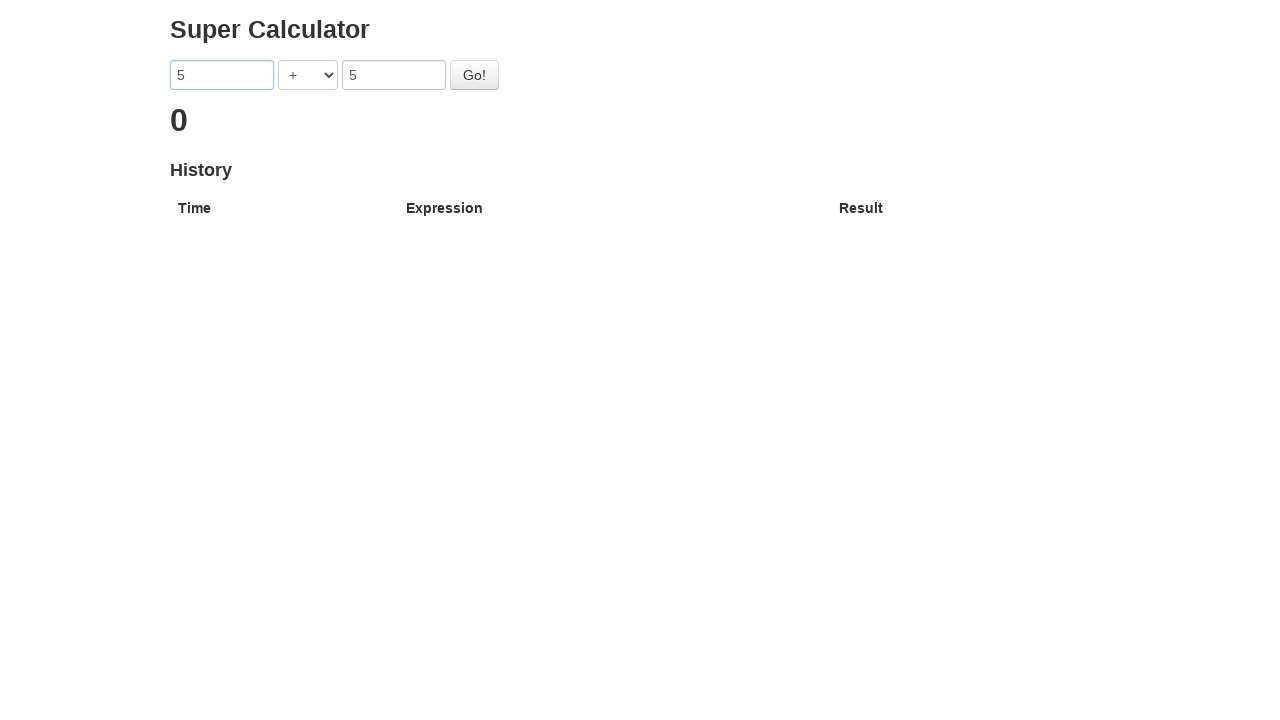

Clicked the calculate button at (474, 75) on #gobutton
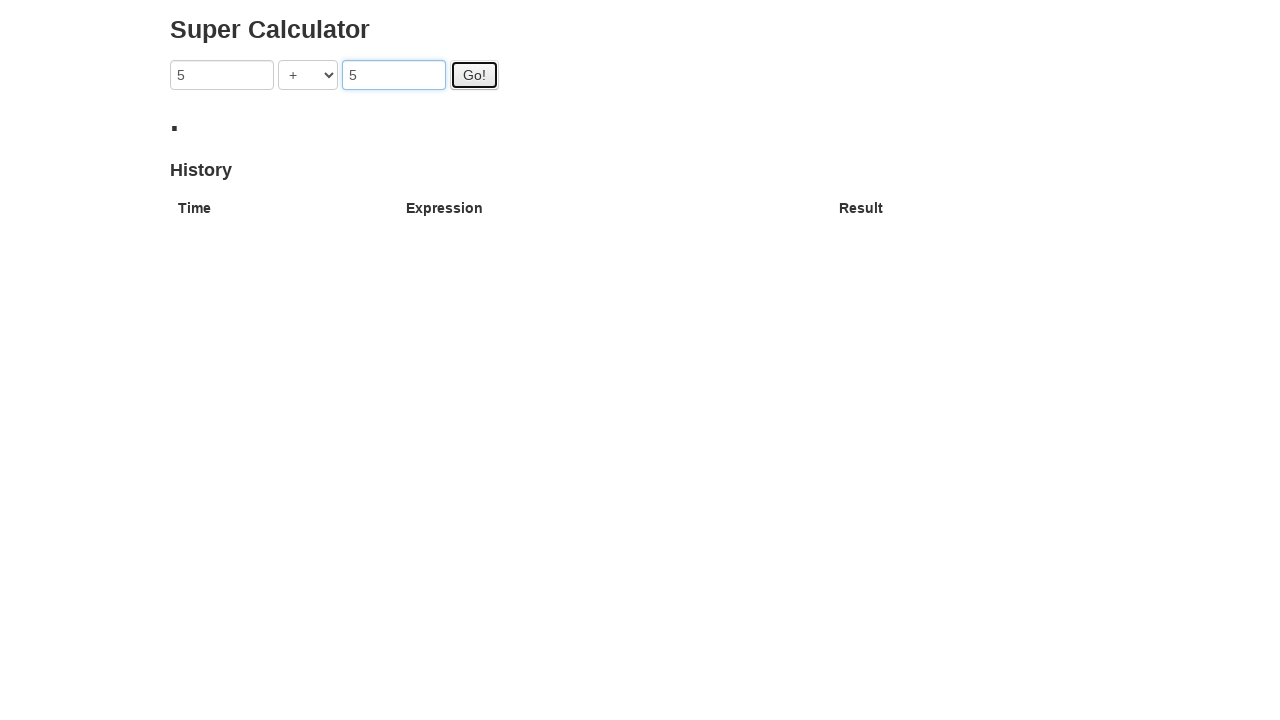

Verified calculation result appeared with numeric value
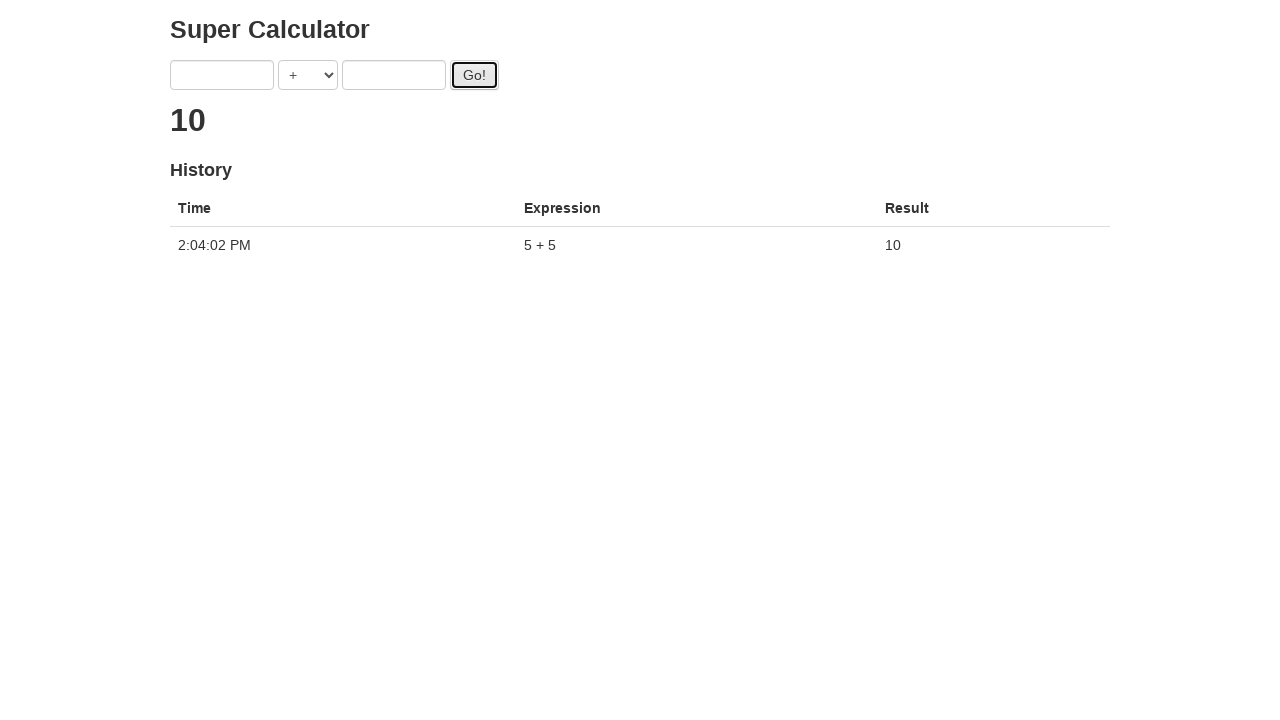

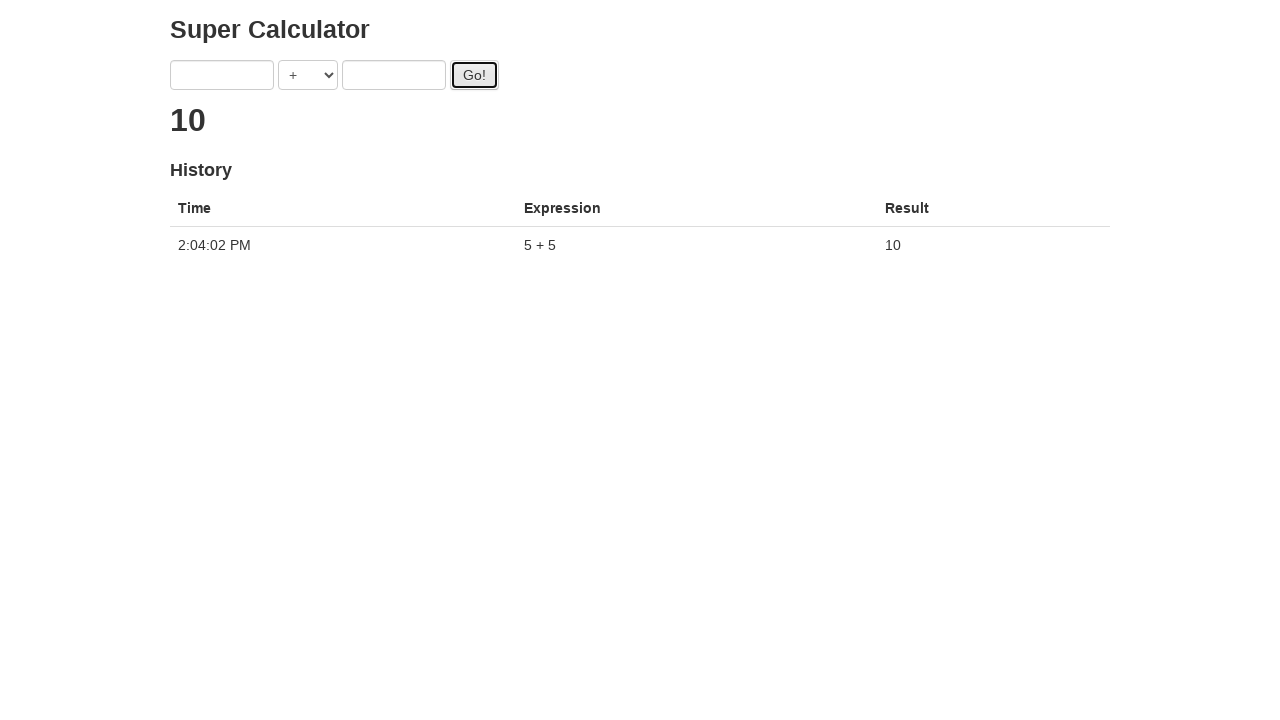